Navigates to the Portfolio.hu financial news website and verifies the page loads by checking the URL.

Starting URL: https://www.portfolio.hu/

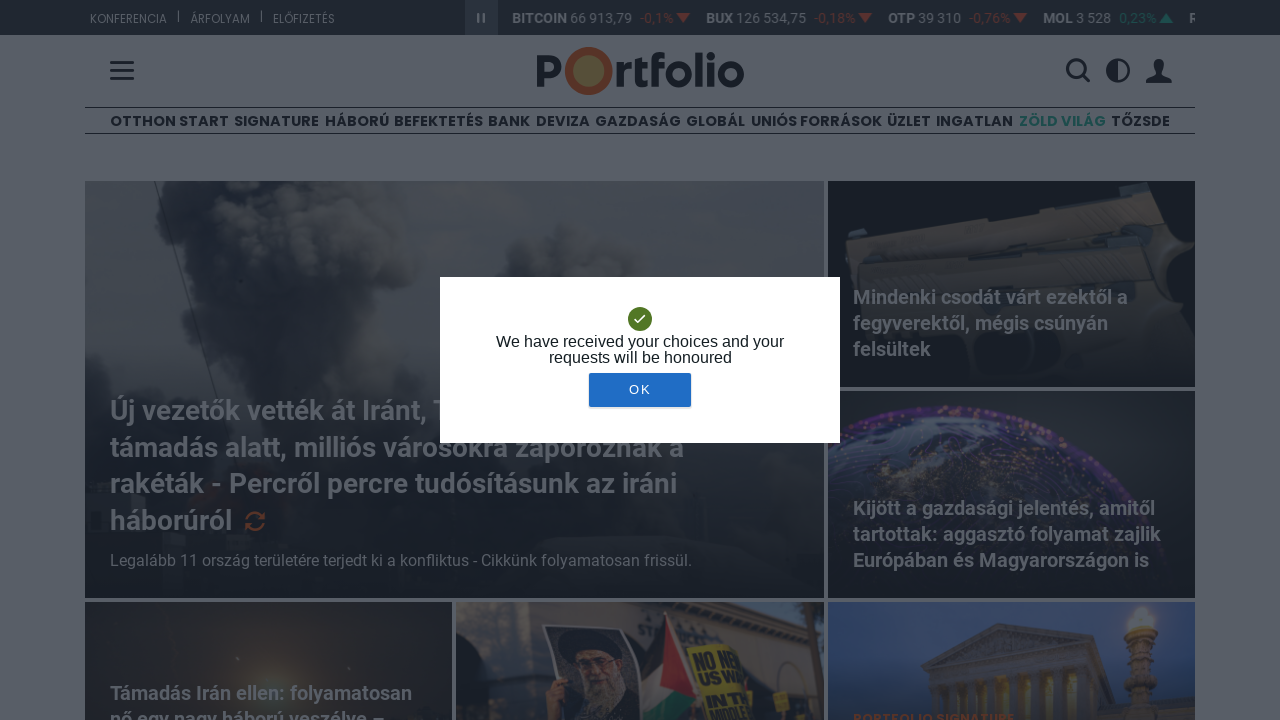

Waited for page to reach domcontentloaded state
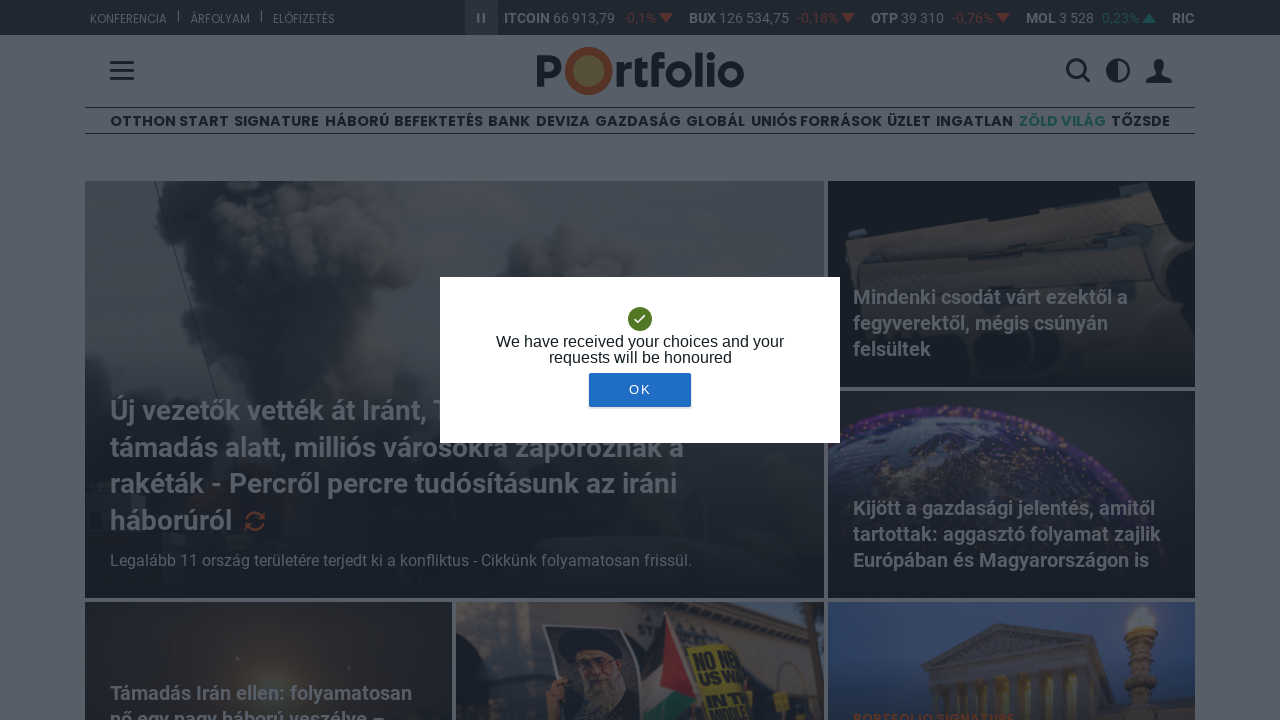

Verified body element exists on Portfolio.hu page
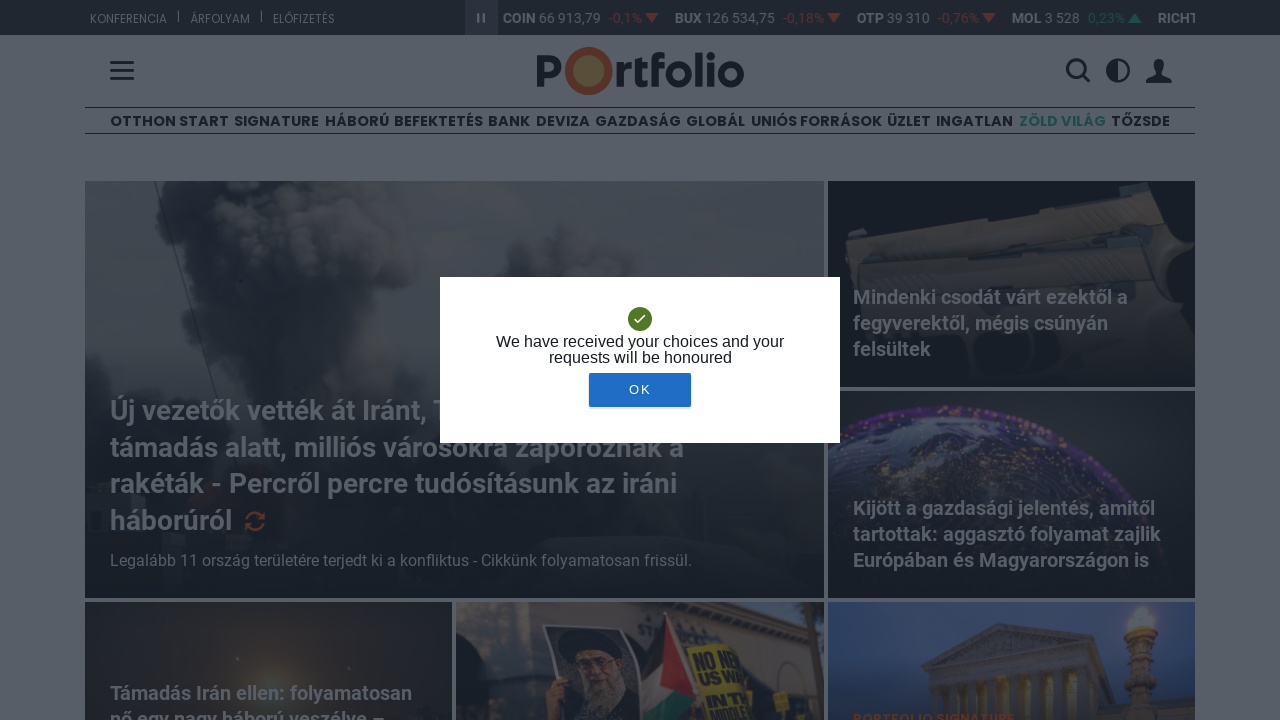

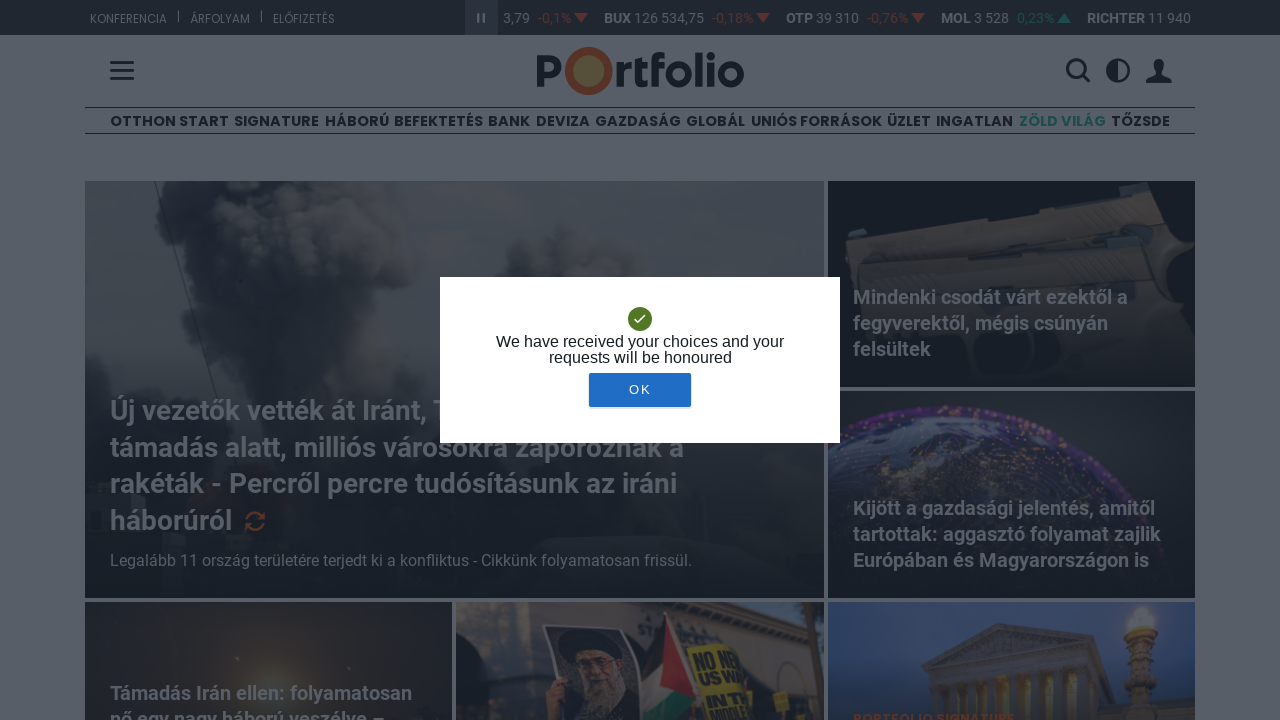